Tests simple JavaScript alert by clicking the Simple Alert button, handling the alert dialog, and verifying the result text is displayed.

Starting URL: https://training-support.net/webelements/alerts

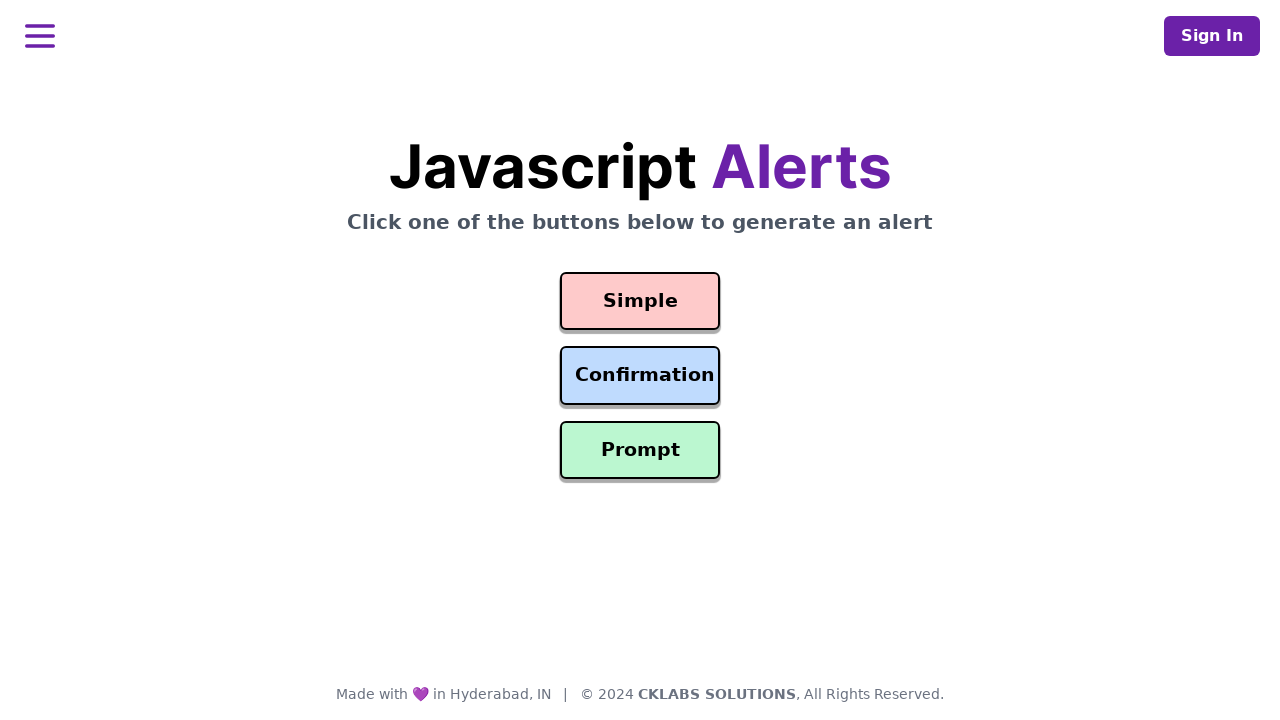

Verified page title is 'Selenium: Alerts'
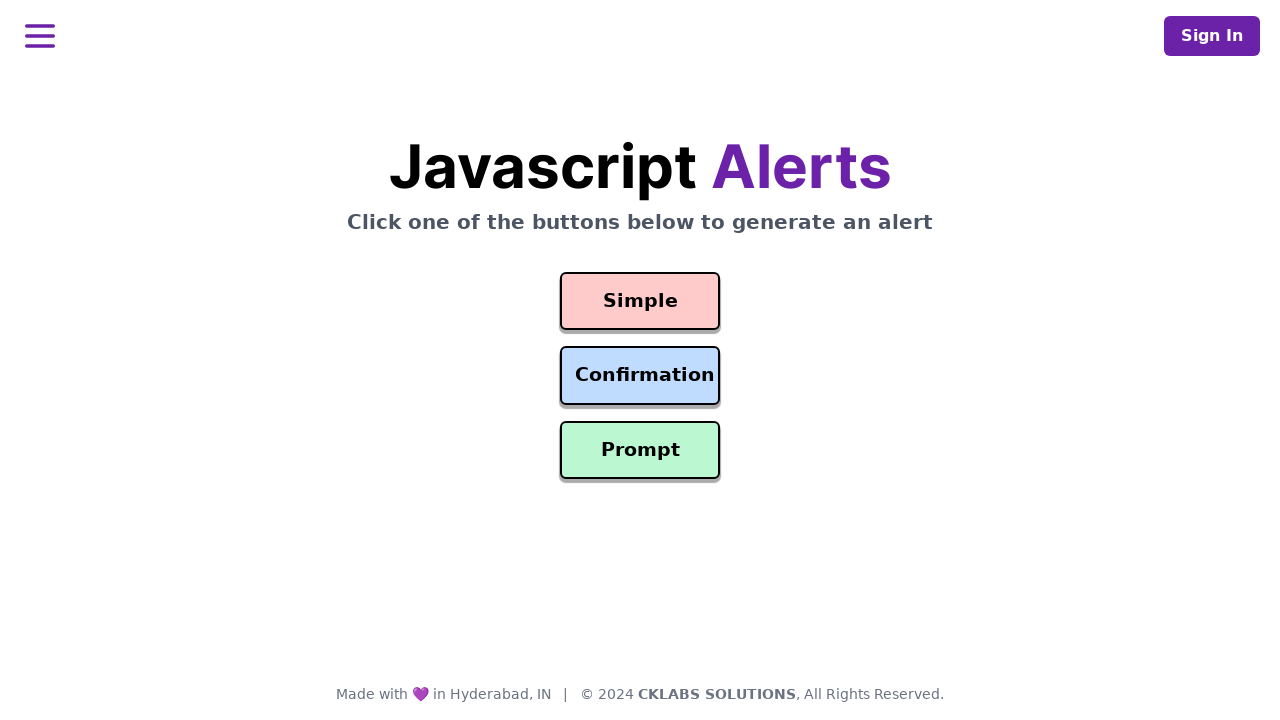

Clicked the Simple Alert button at (640, 301) on #simple
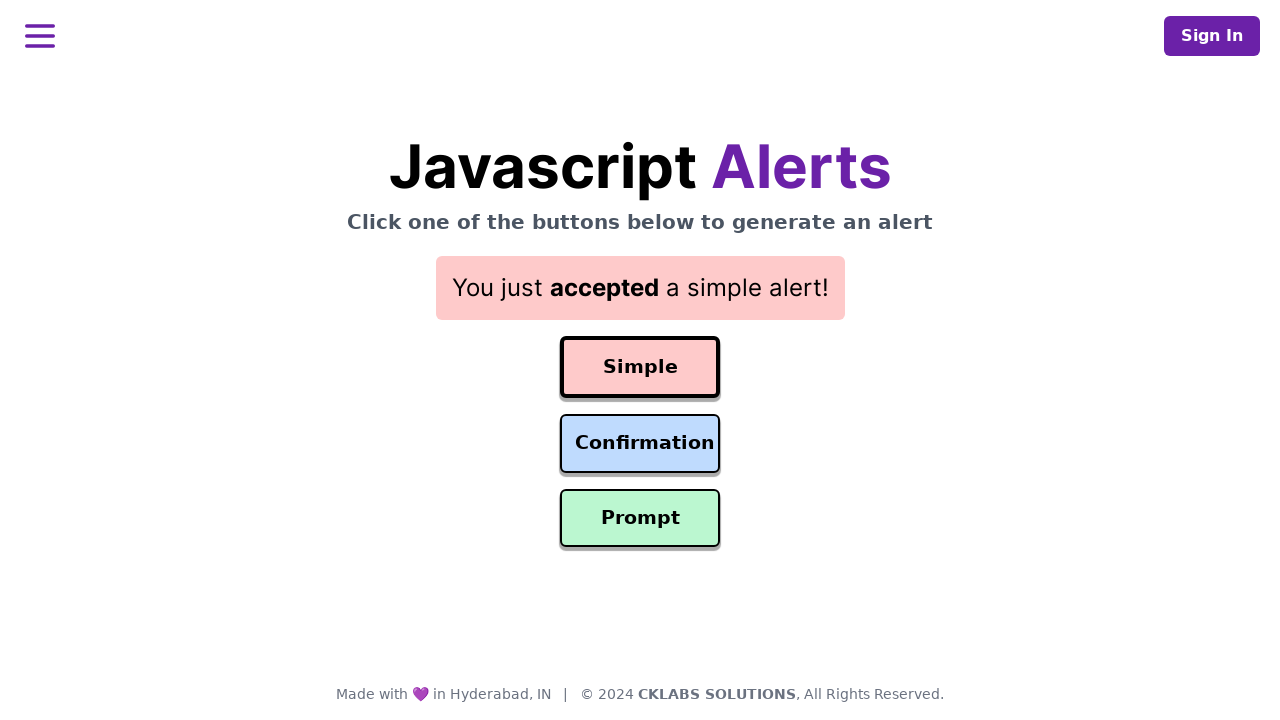

Set up alert dialog handler to accept dialogs
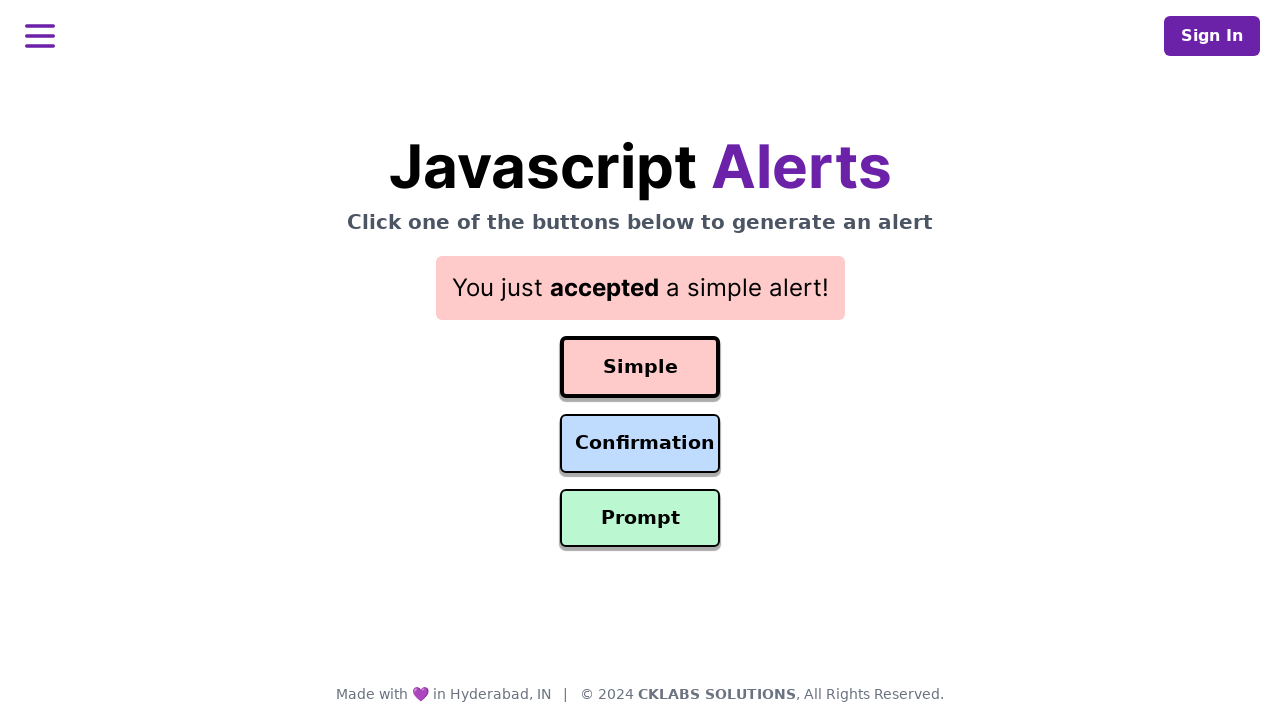

Waited for result text element to appear
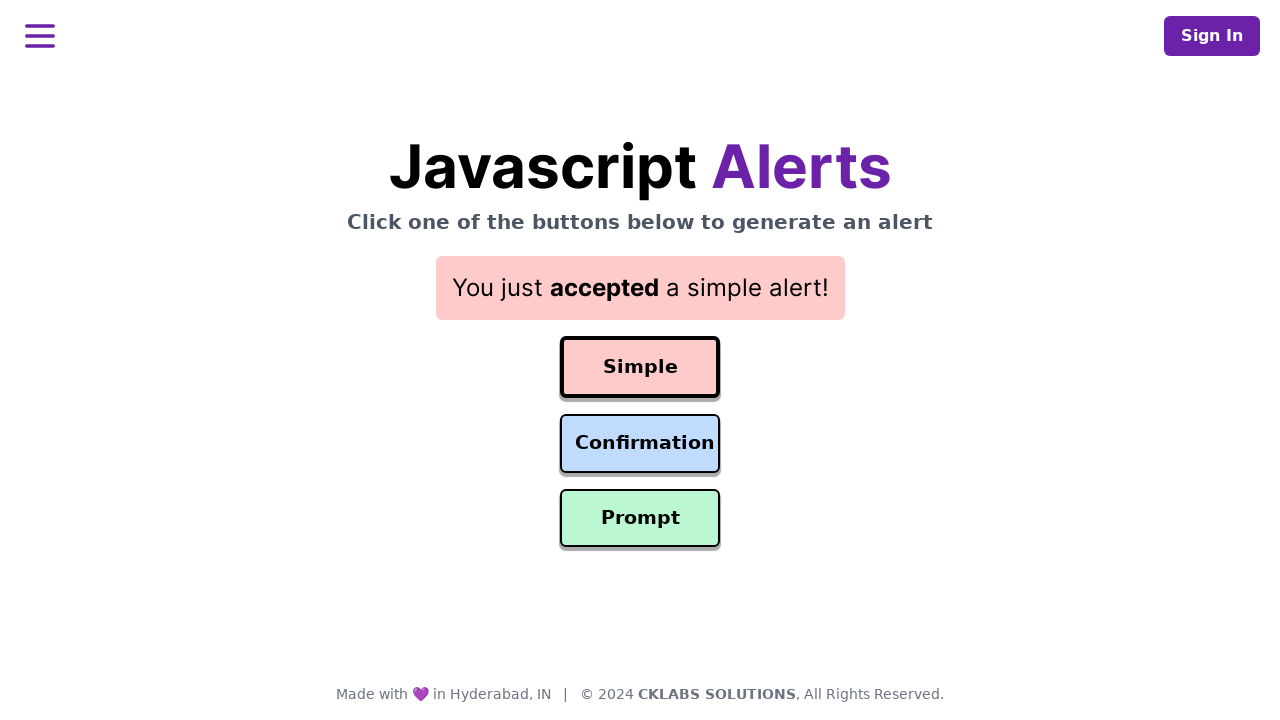

Retrieved result text content
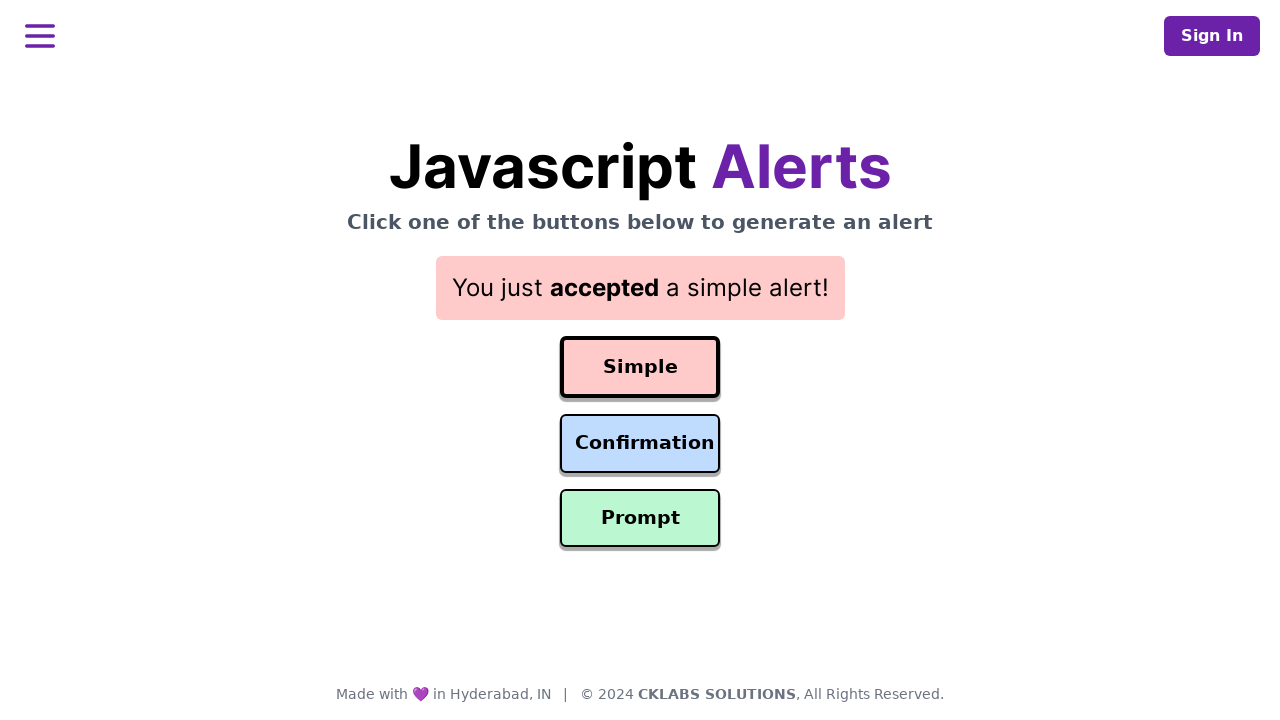

Printed result: You just accepted a simple alert!
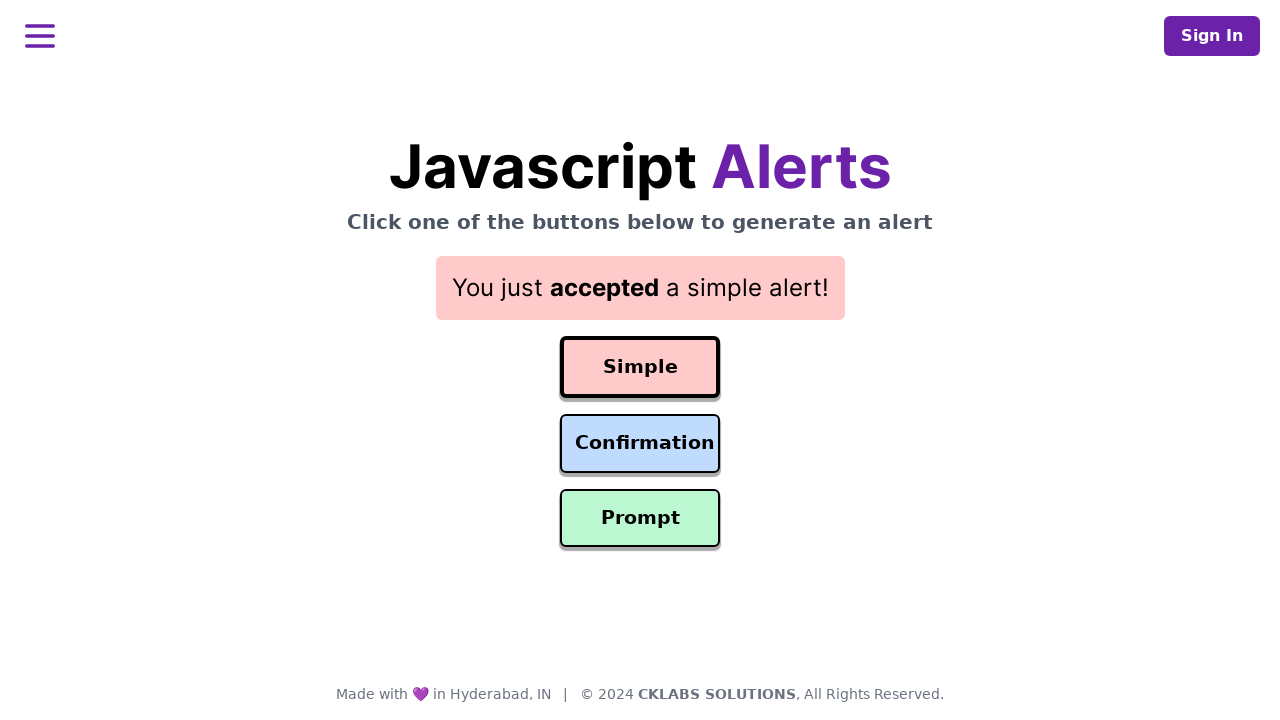

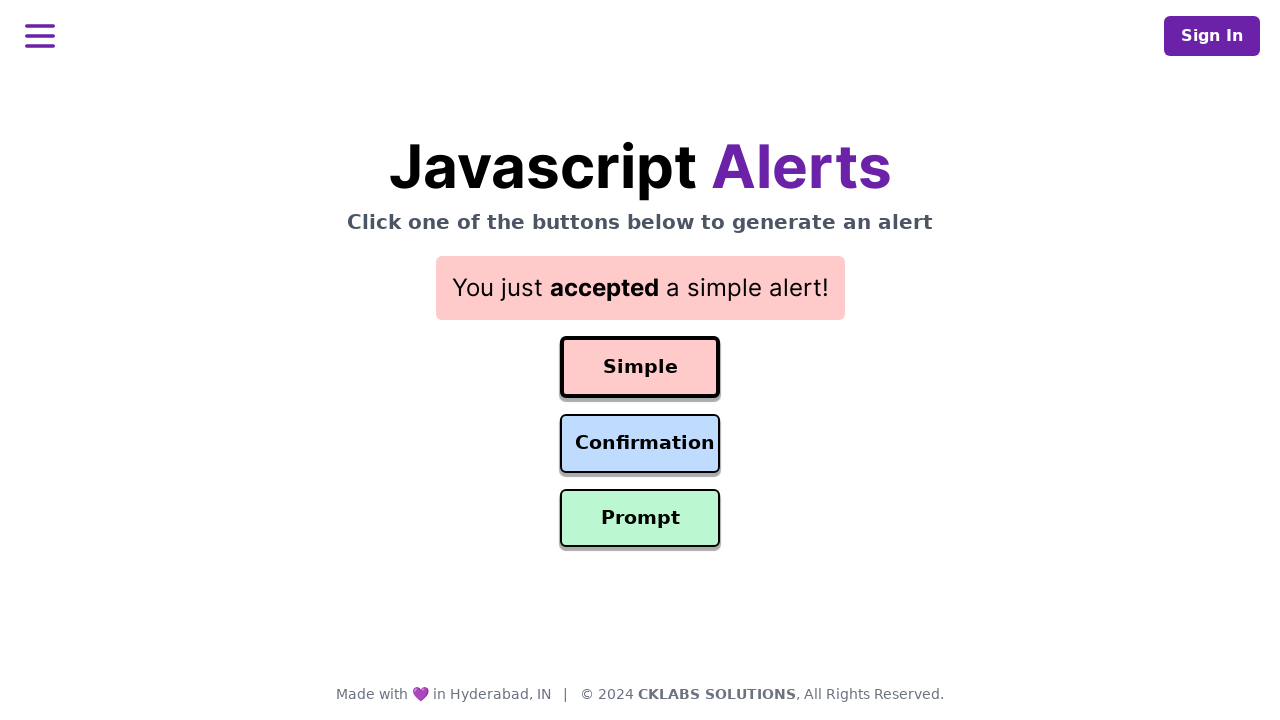